Tests drag and drop functionality by dragging an element and dropping it onto a target element, then verifying the drop was successful

Starting URL: https://qavbox.github.io/demo/dragndrop/

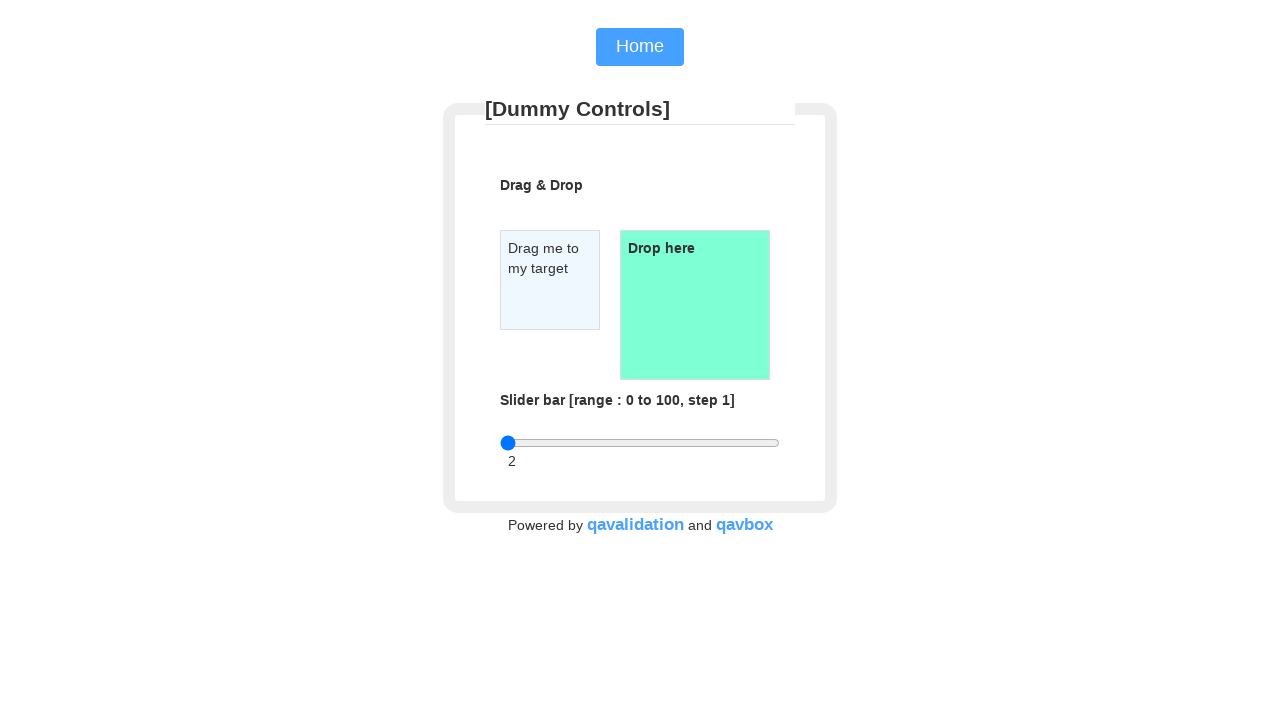

Located draggable element
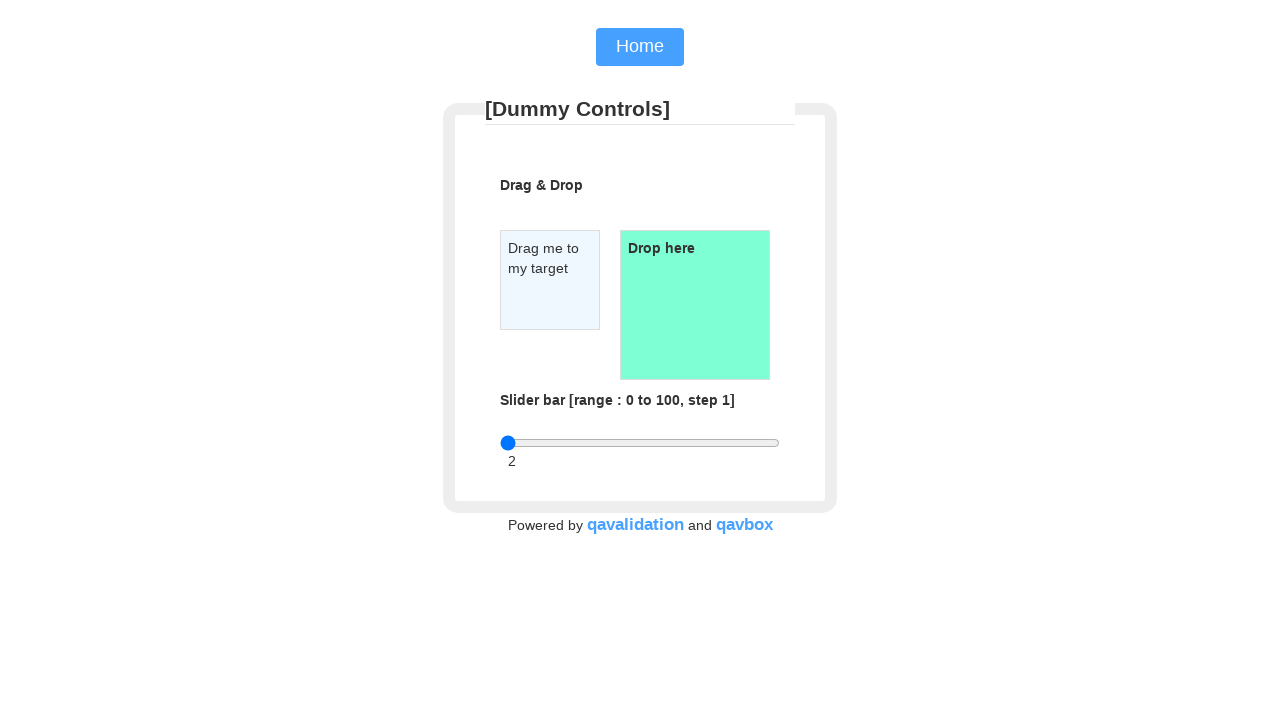

Located droppable target element
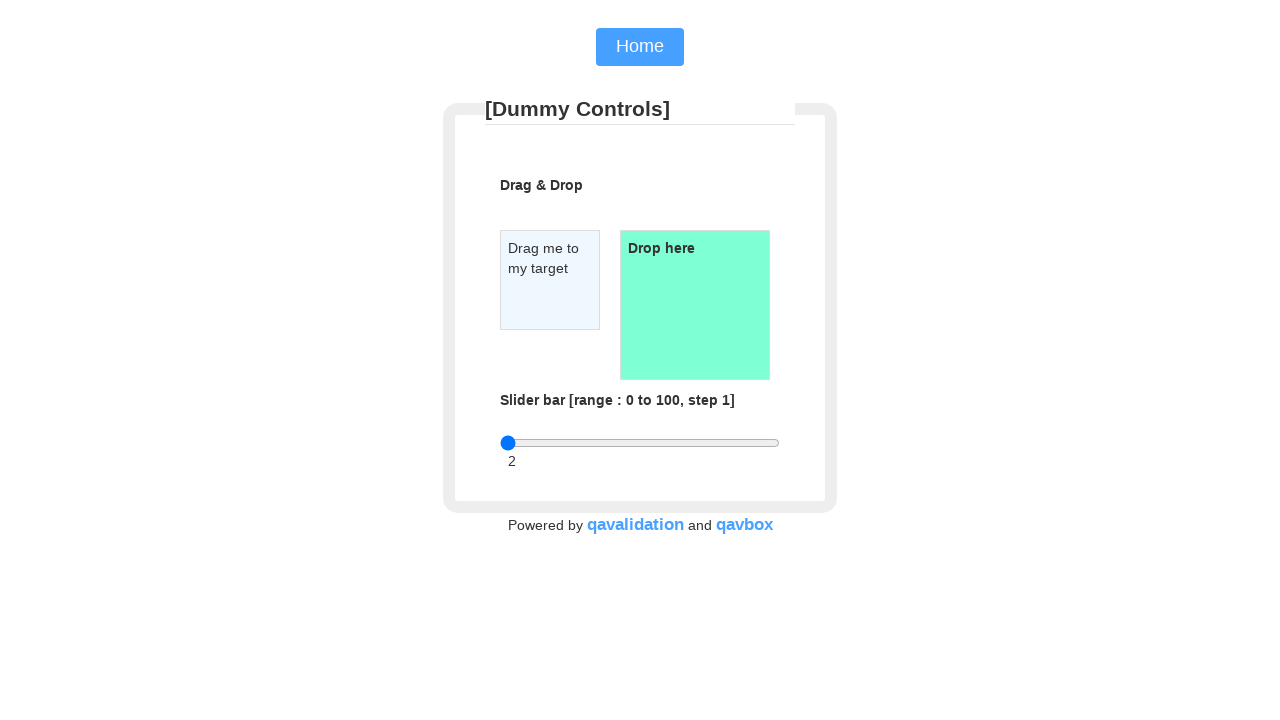

Dragged element to target and dropped it at (695, 305)
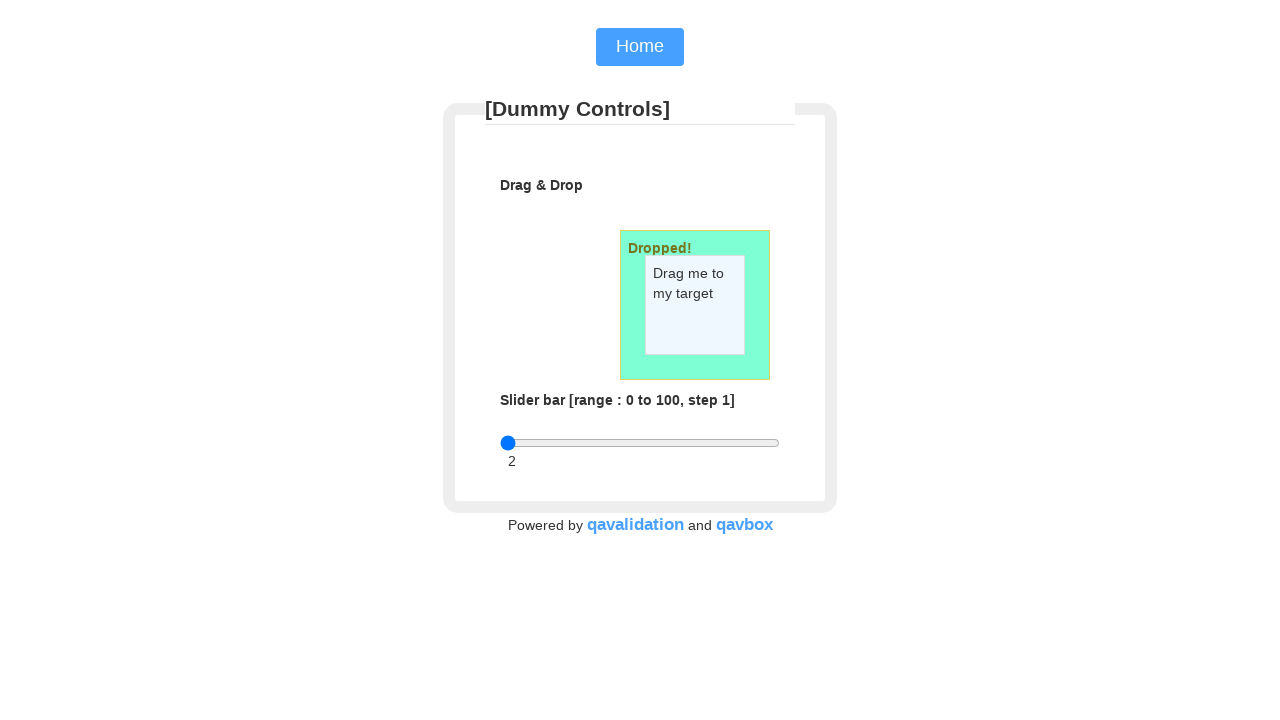

Drop success text element appeared
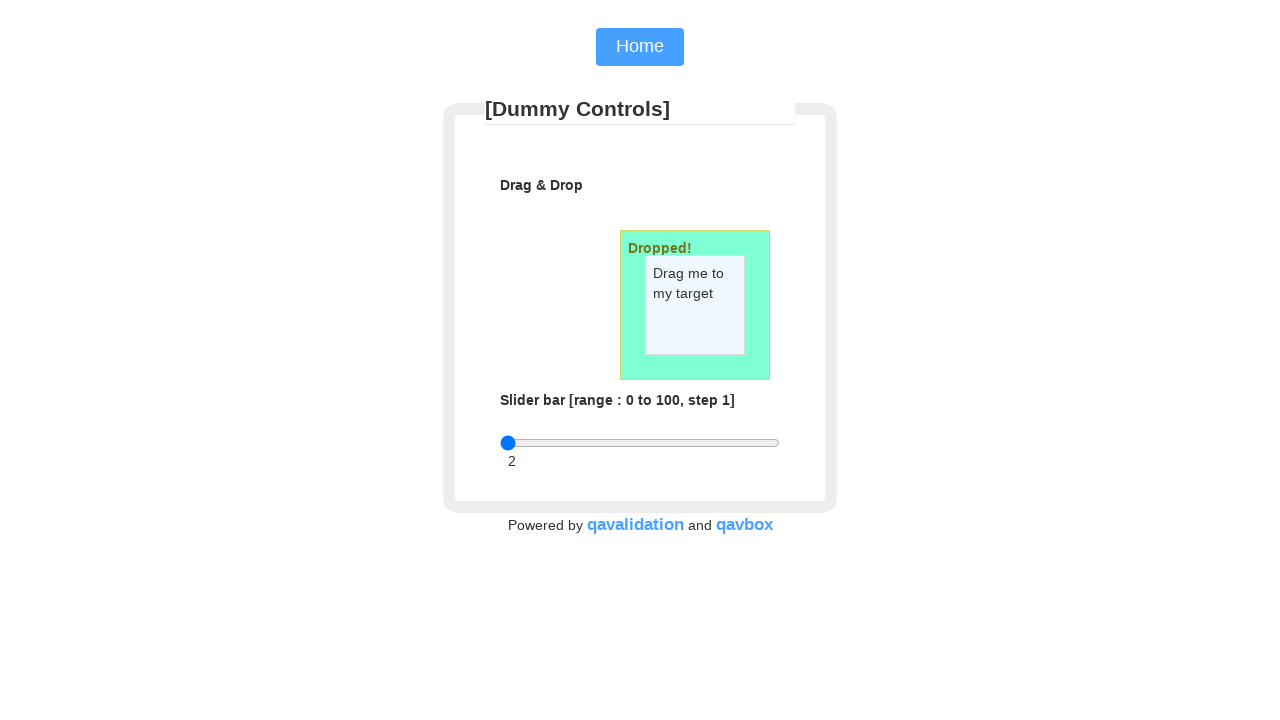

Retrieved drop success text: Dropped!
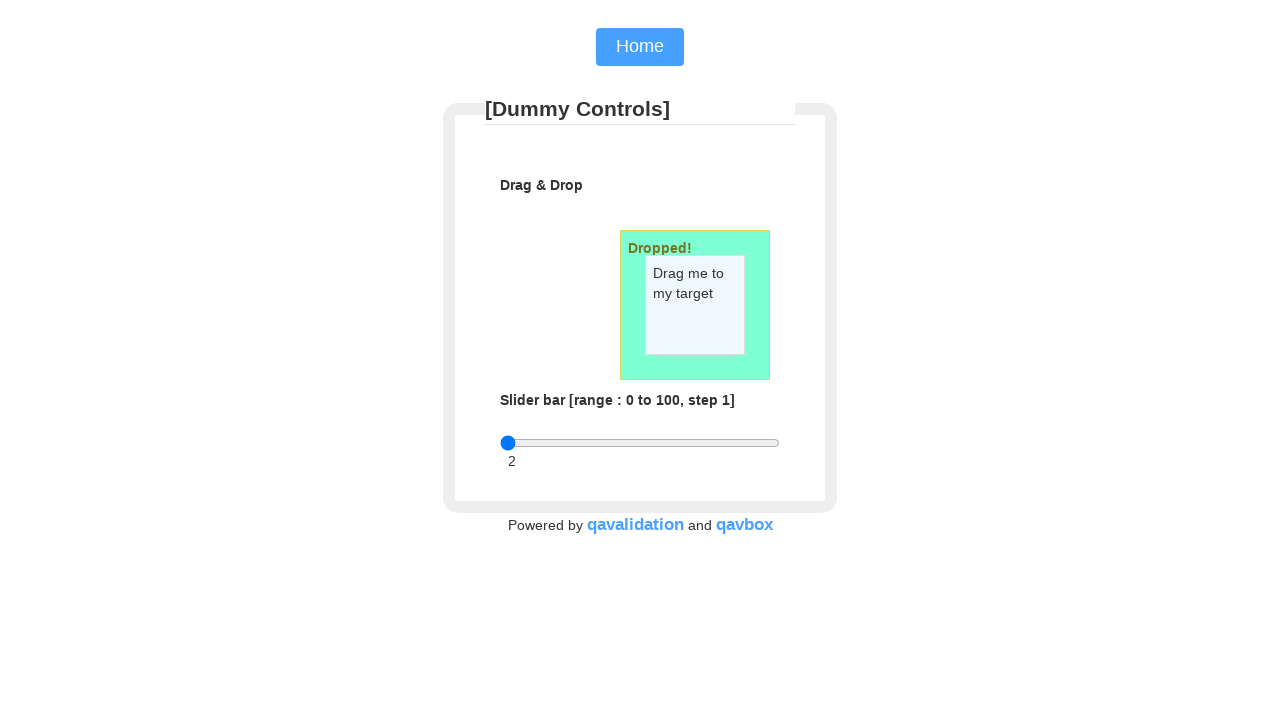

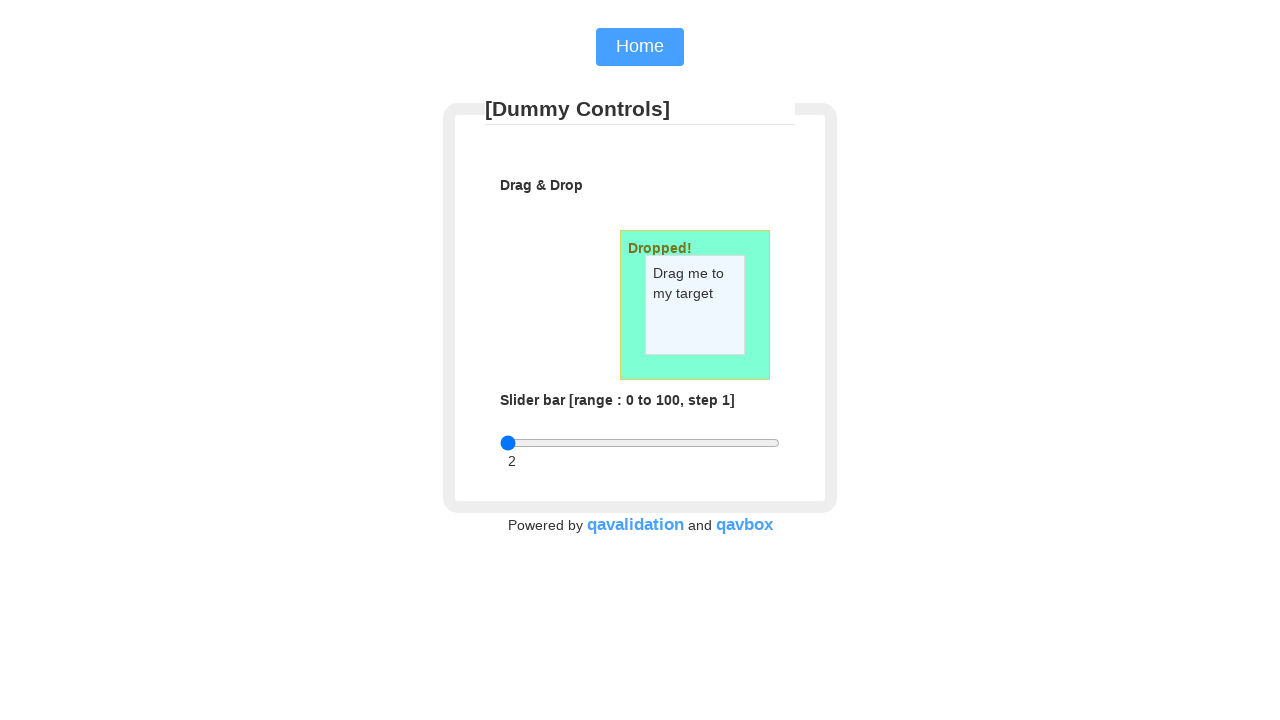